Tests handling a JavaScript prompt dialog by clicking a button that triggers the prompt and dismissing it (Cancel)

Starting URL: https://the-internet.herokuapp.com/javascript_alerts

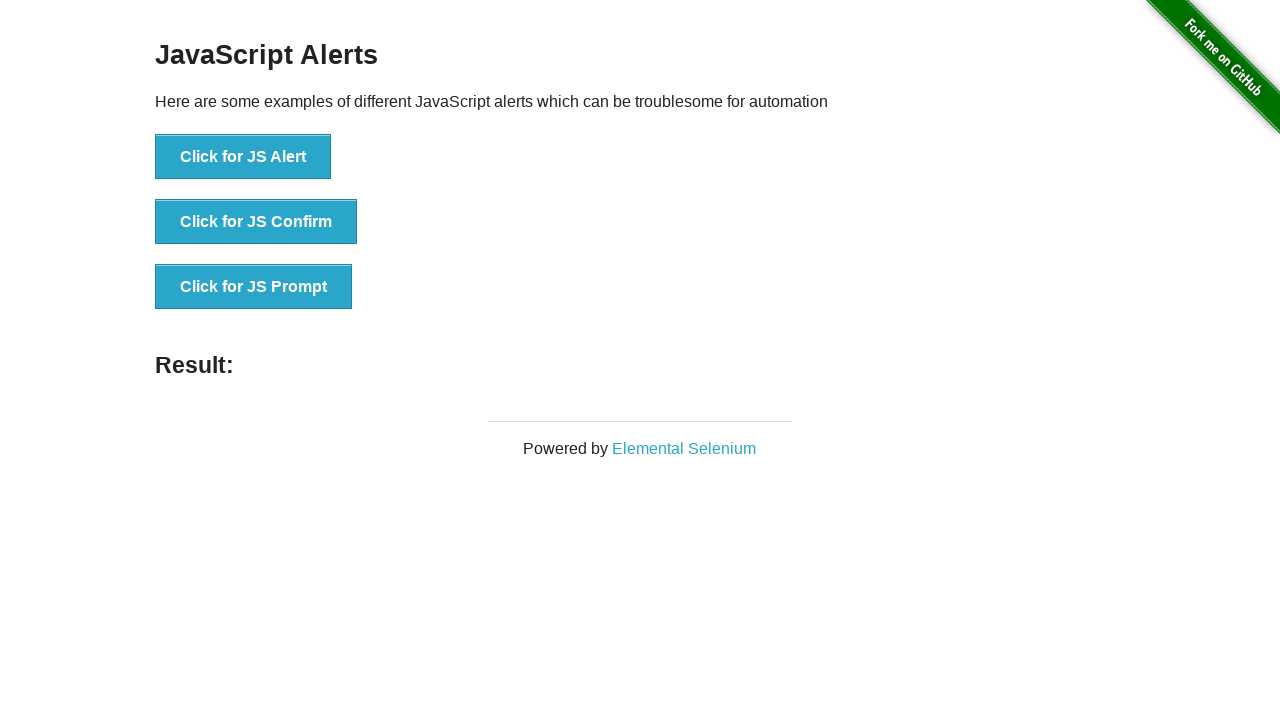

Set up dialog handler to dismiss prompt dialogs
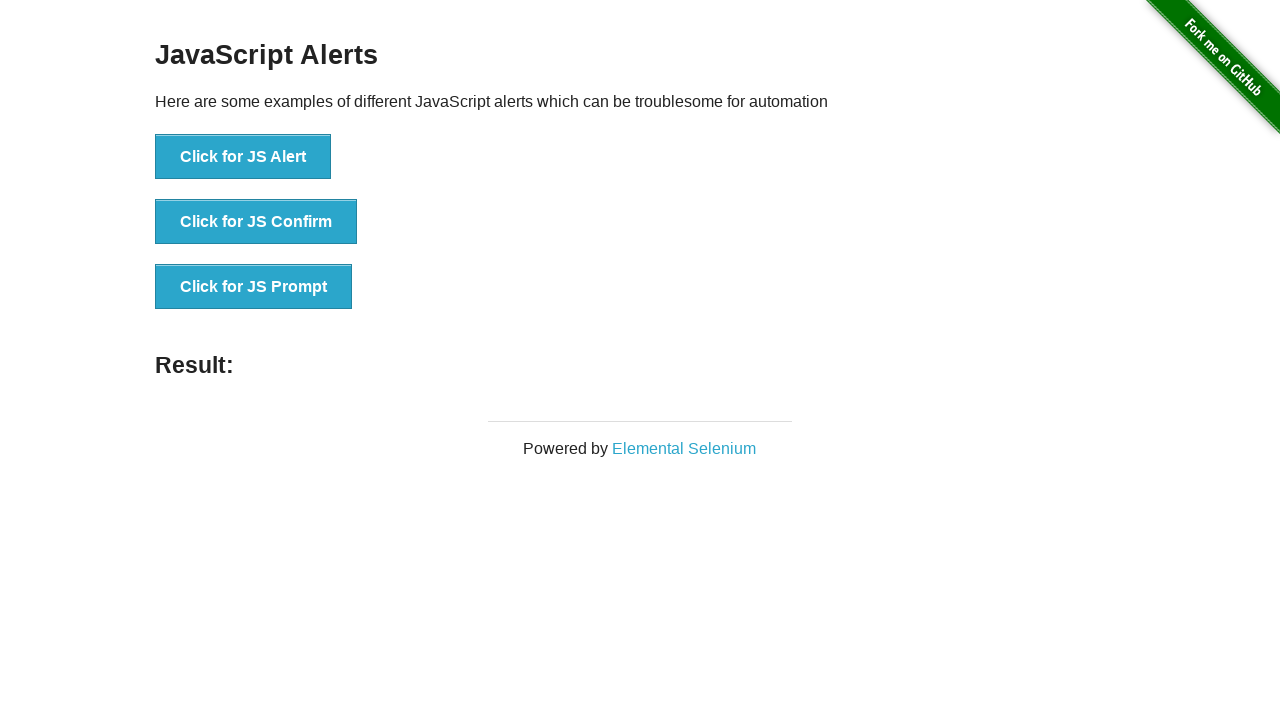

Clicked button to trigger JavaScript prompt dialog at (254, 287) on text=Click for JS Prompt
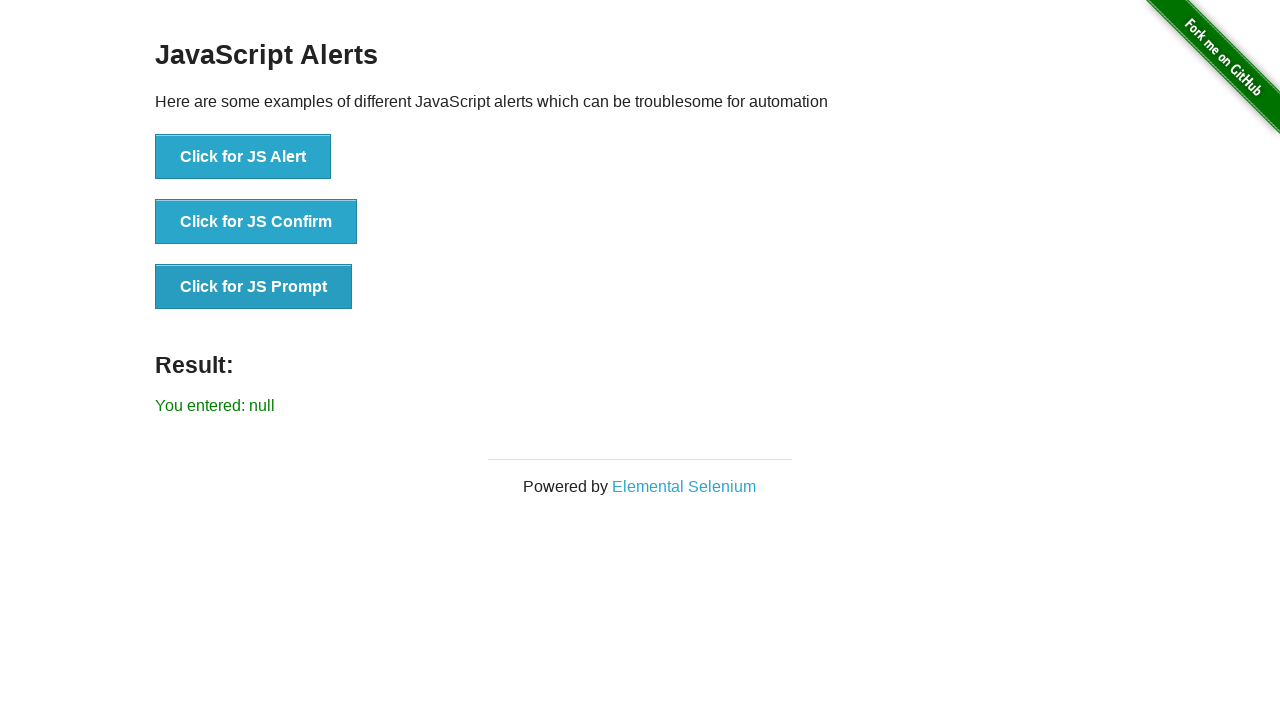

Waited for result element to appear after dismissing prompt
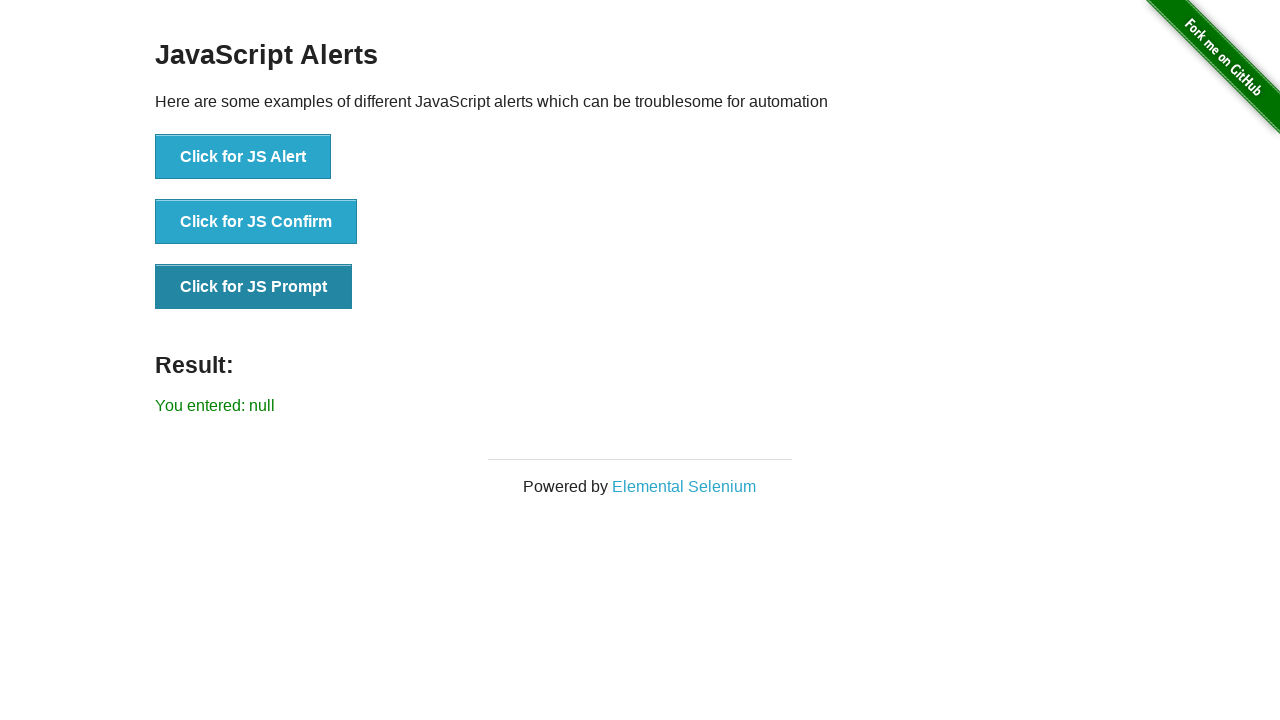

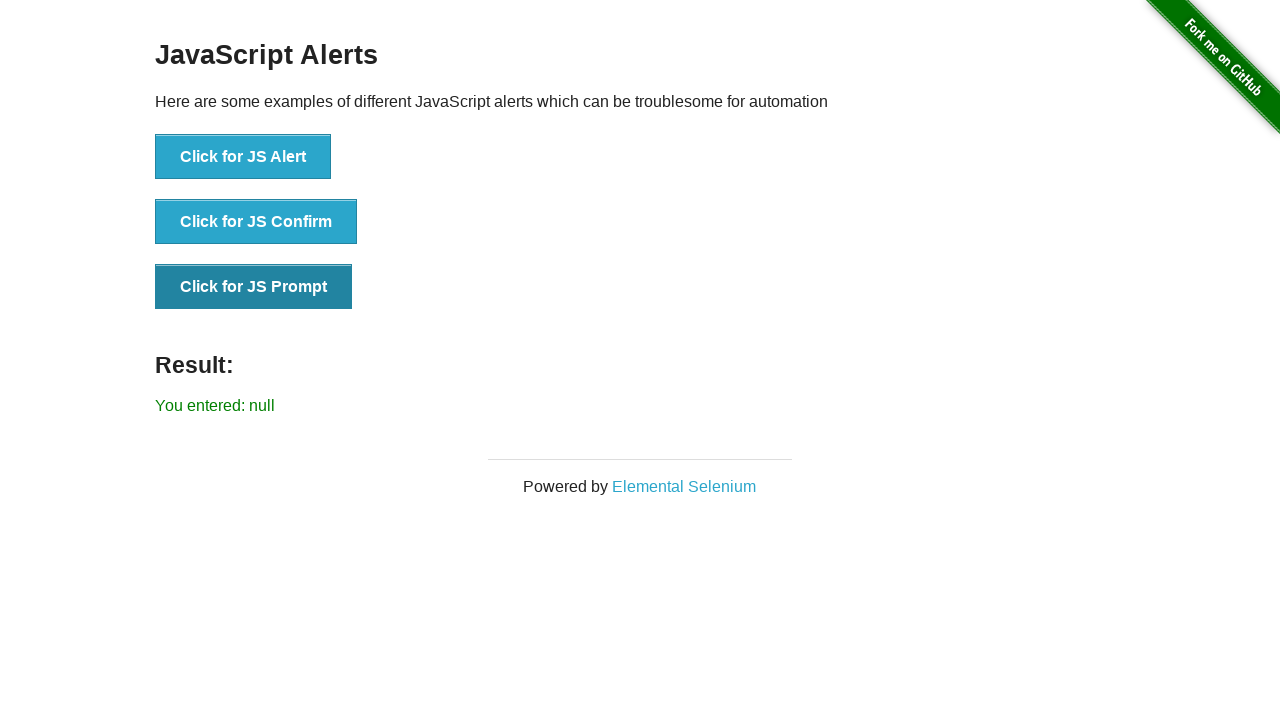